Tests navigation and link interaction on a practice page by counting links in different sections and opening footer links in new tabs to verify their titles

Starting URL: http://www.qaclickacademy.com/practice.php

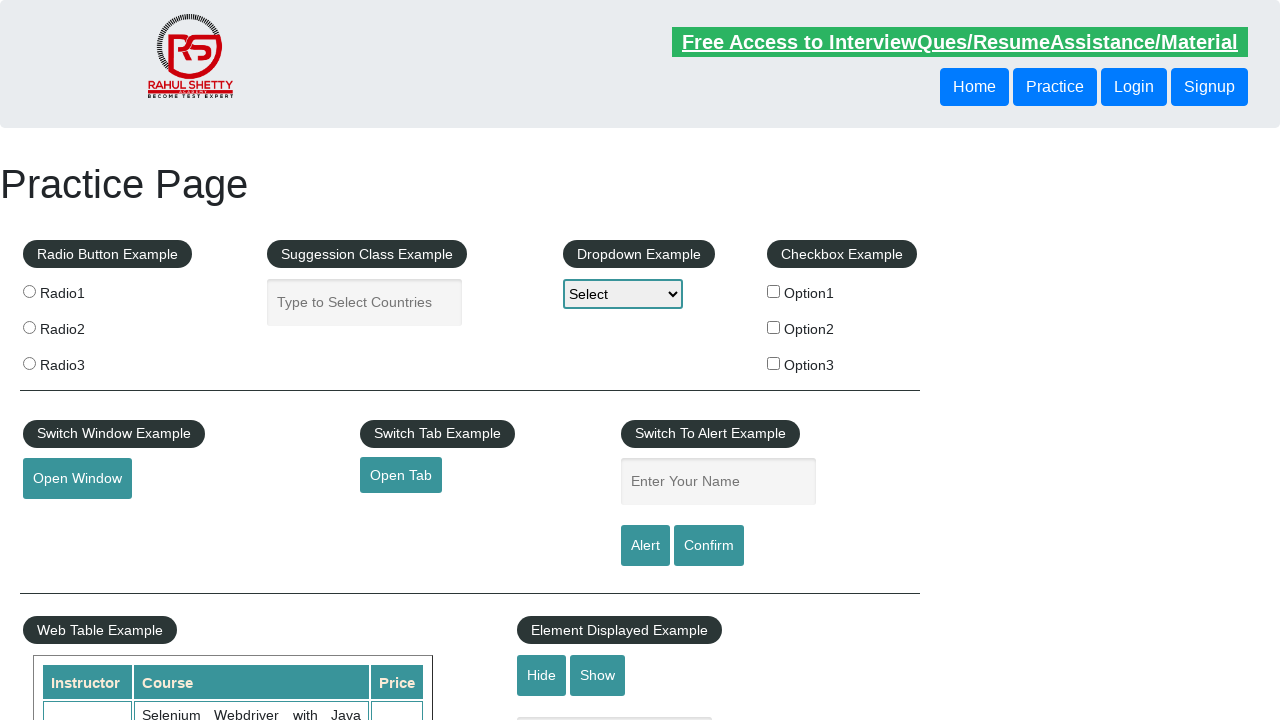

Counted all links on the practice page
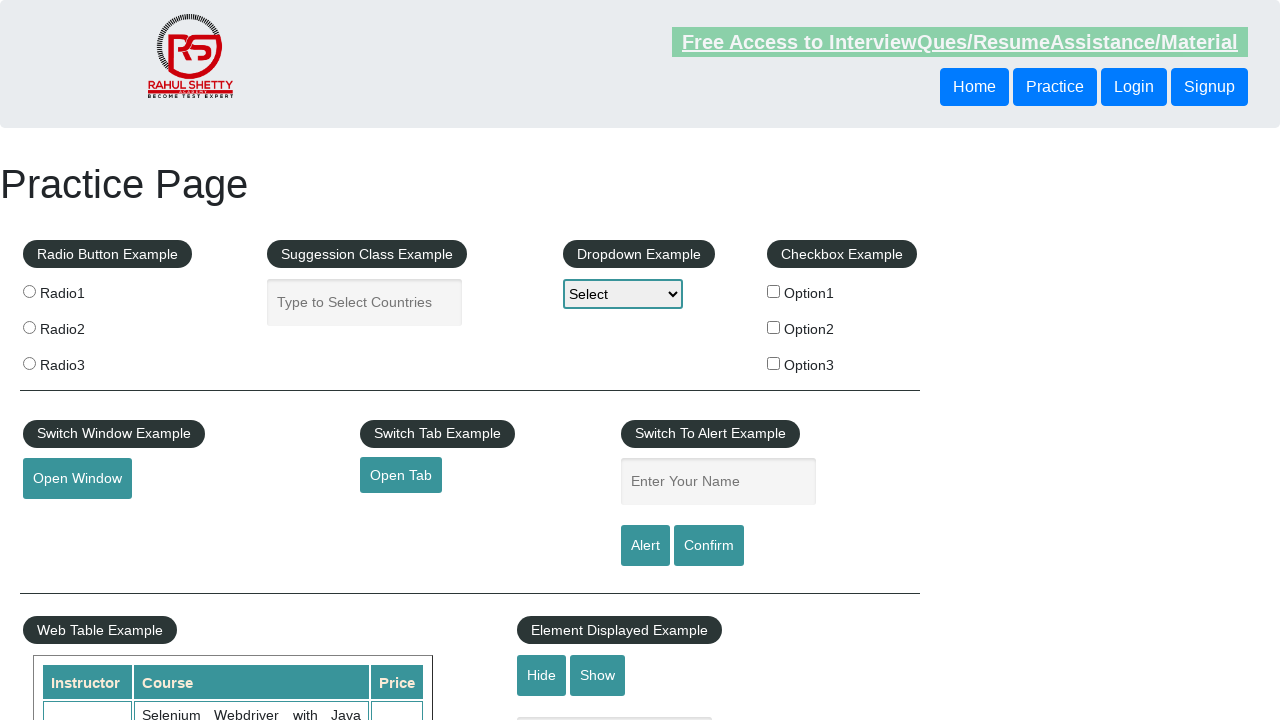

Located footer section (#gf-BIG)
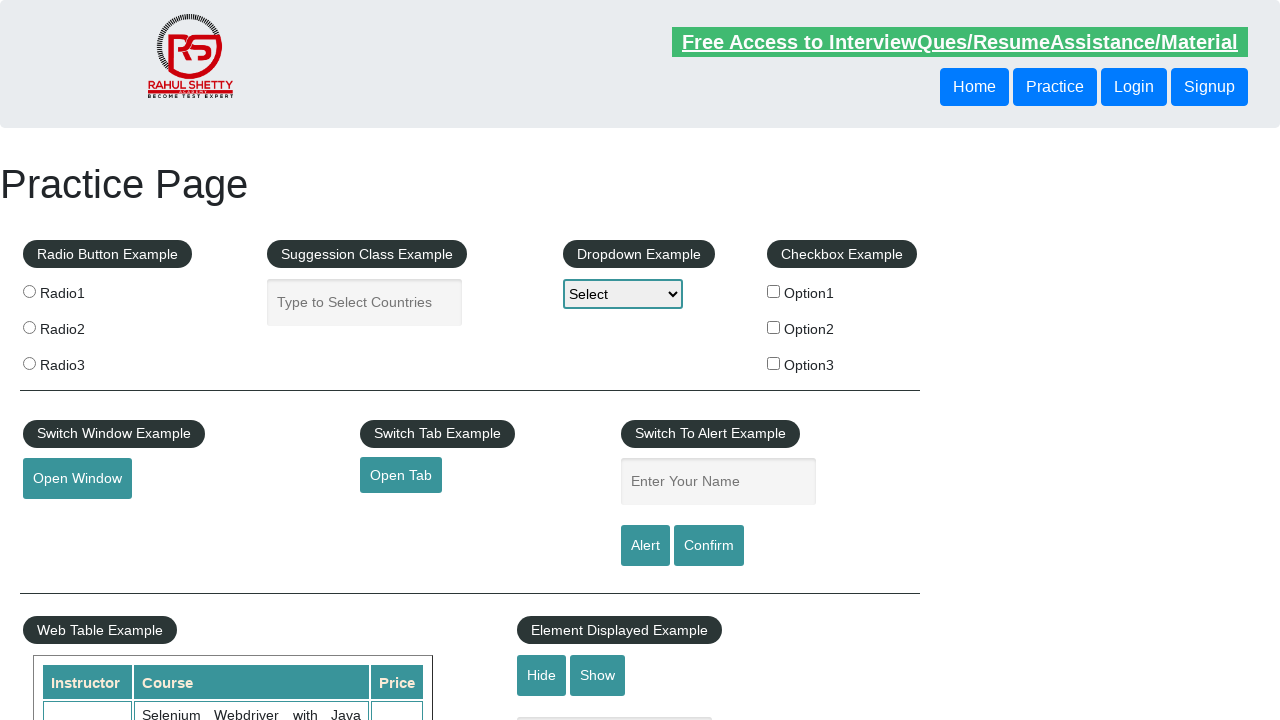

Counted all links in footer section
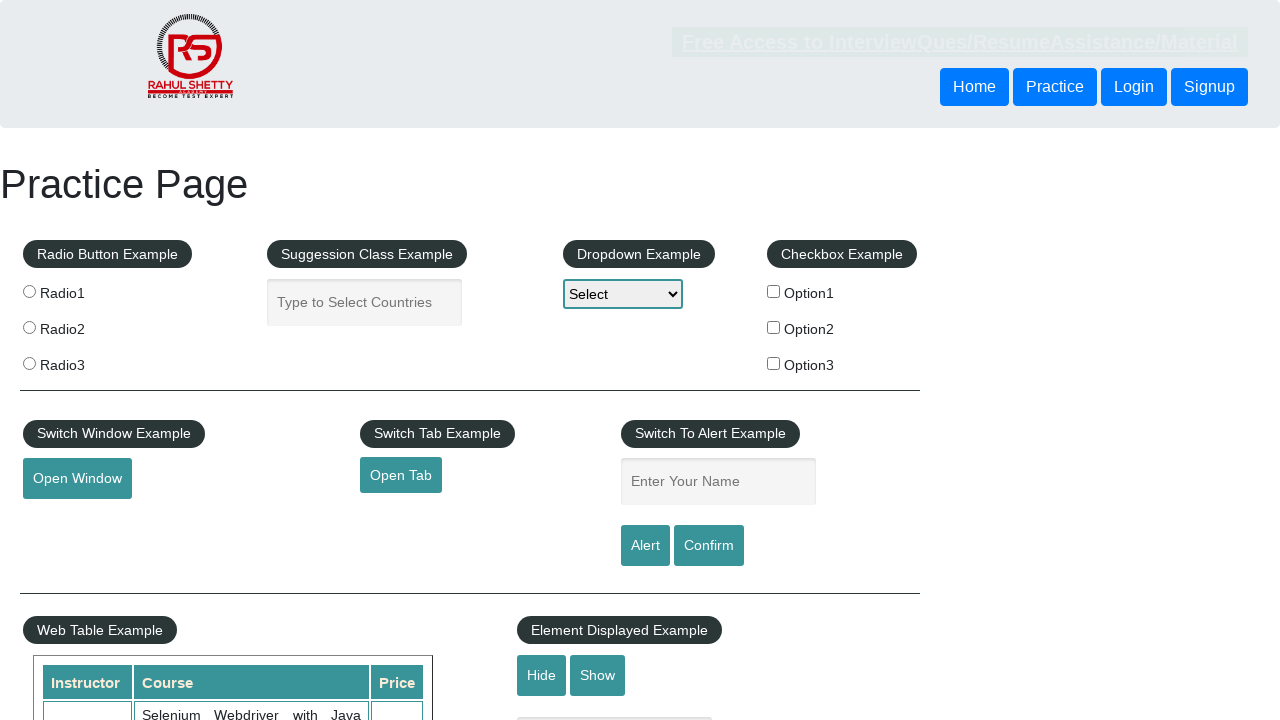

Located first column of footer table
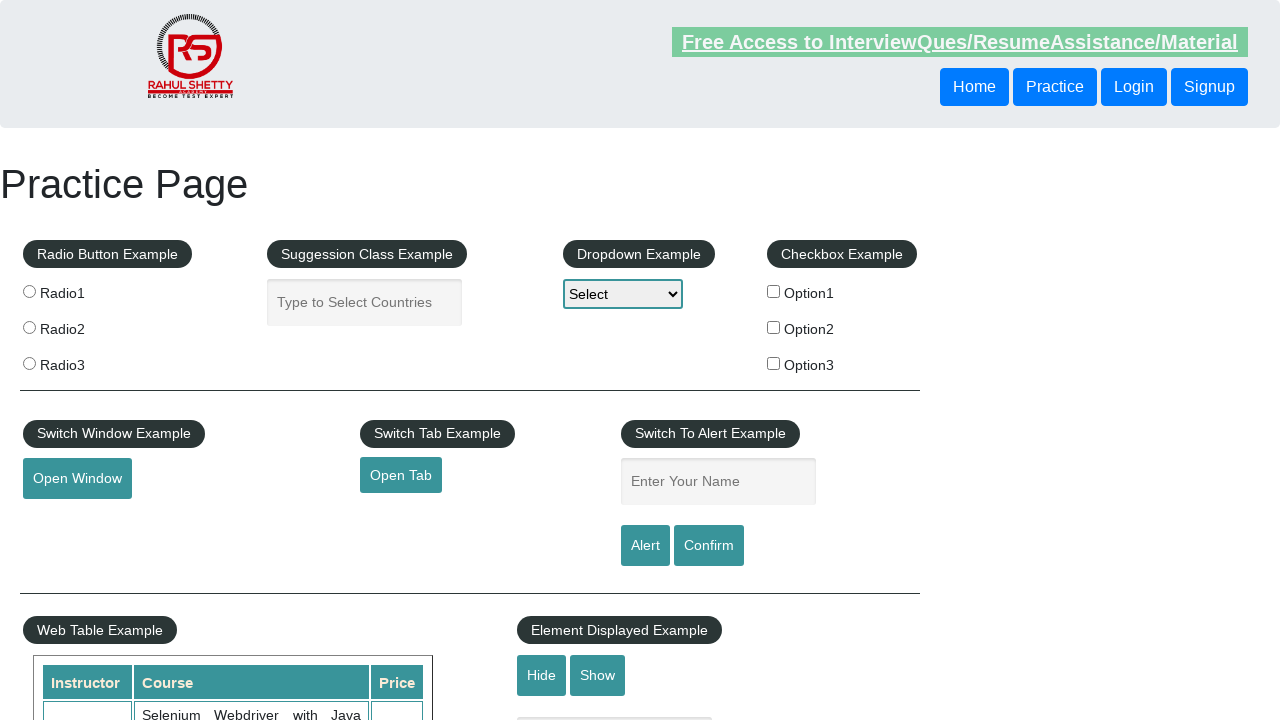

Counted all links in first footer column
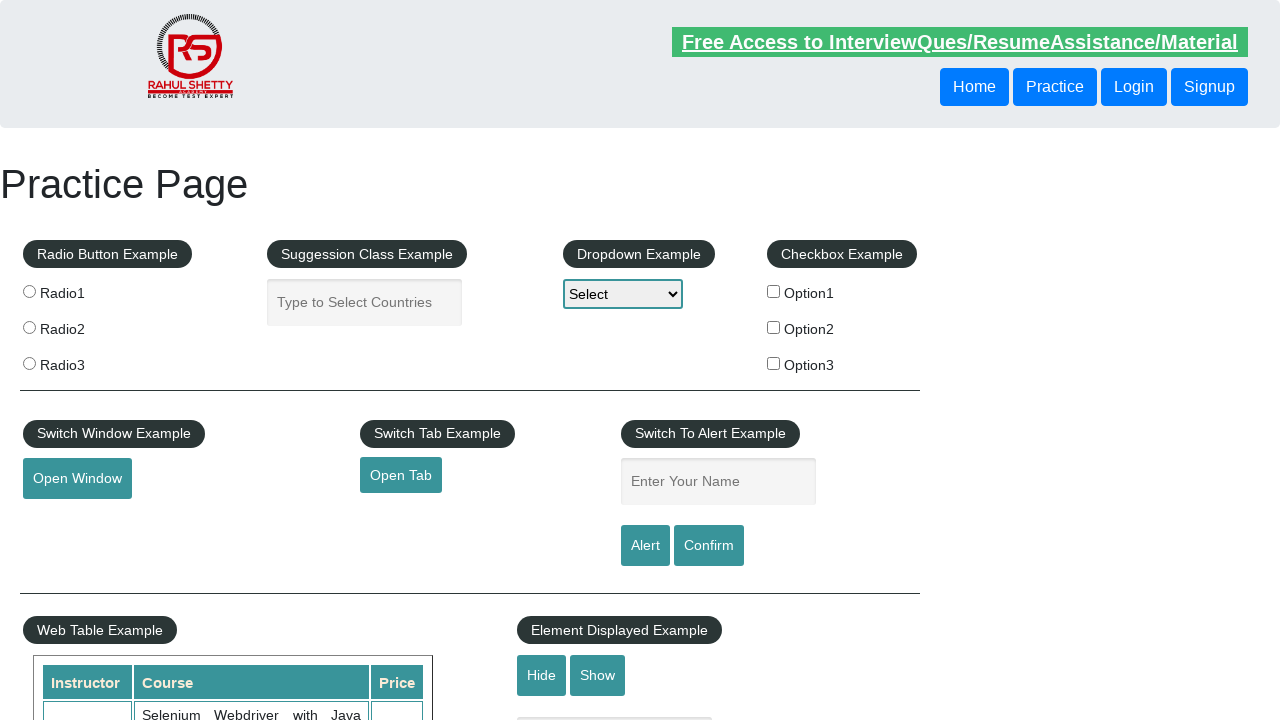

Opened footer link 1 in new tab using Ctrl+Click at (68, 520) on #gf-BIG >> xpath=//table/tbody/tr/td[1]/ul >> a >> nth=1
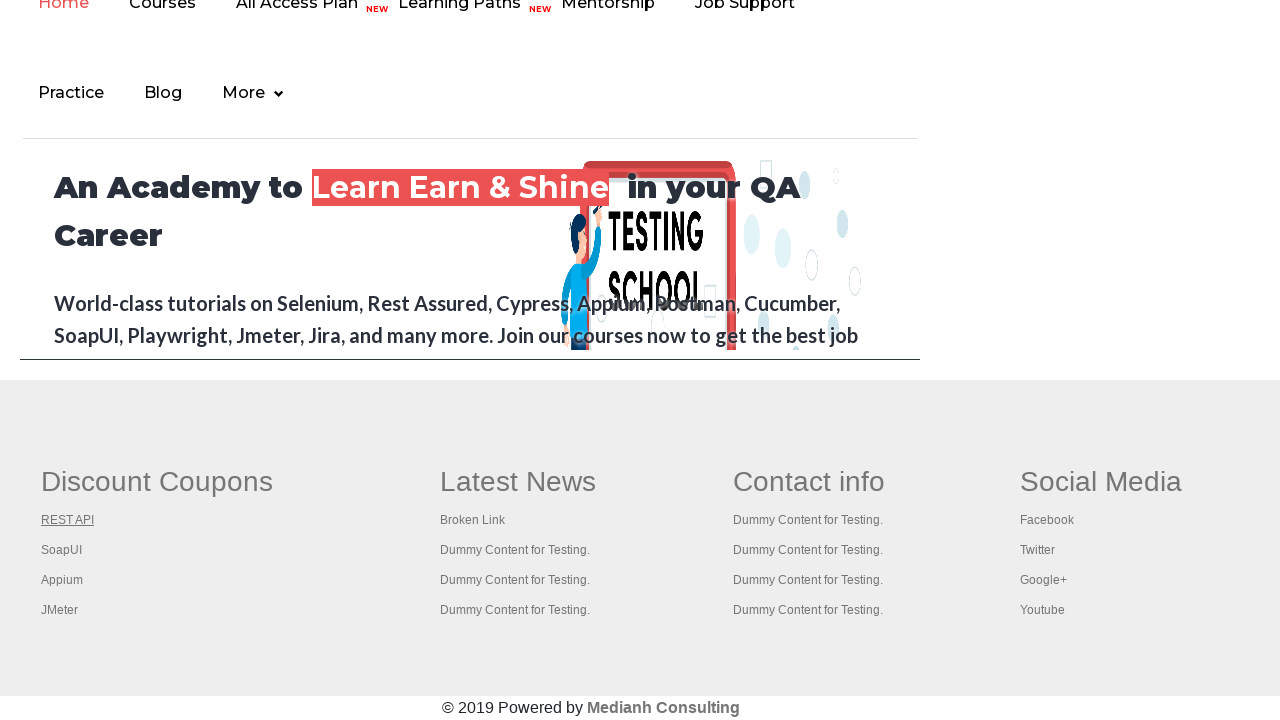

Waited for new tab to open (link 1)
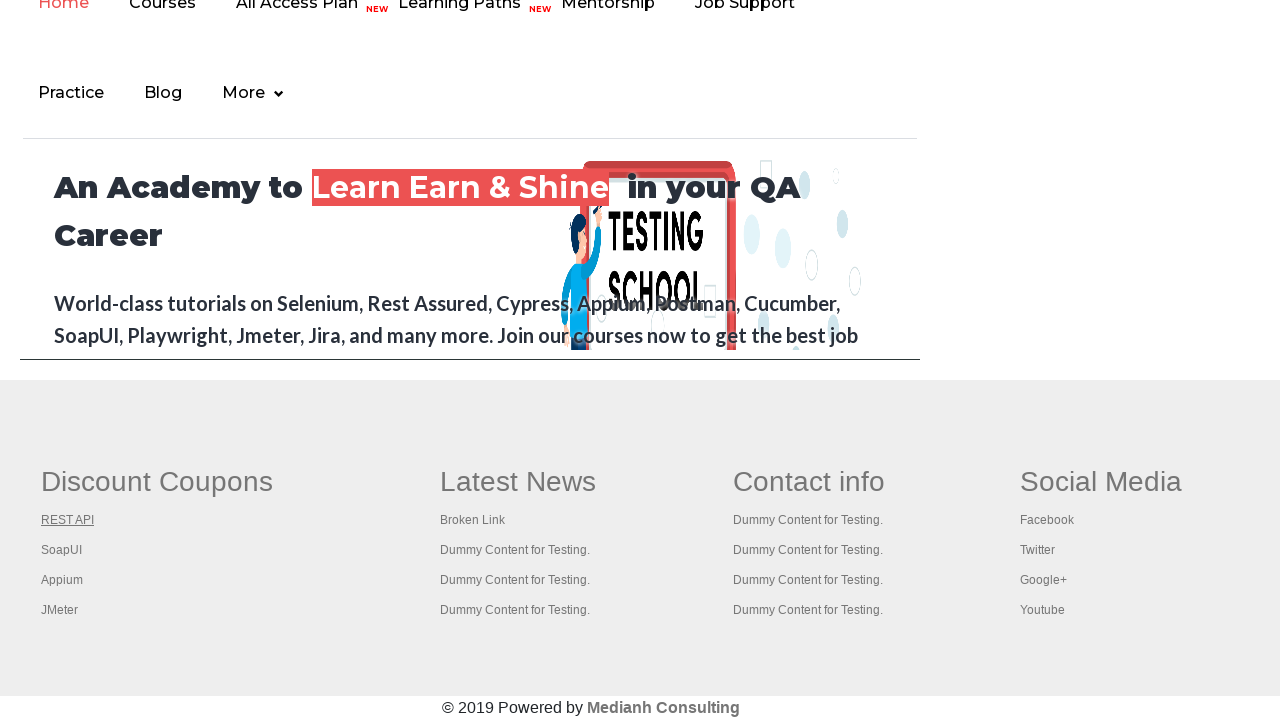

Opened footer link 2 in new tab using Ctrl+Click at (62, 550) on #gf-BIG >> xpath=//table/tbody/tr/td[1]/ul >> a >> nth=2
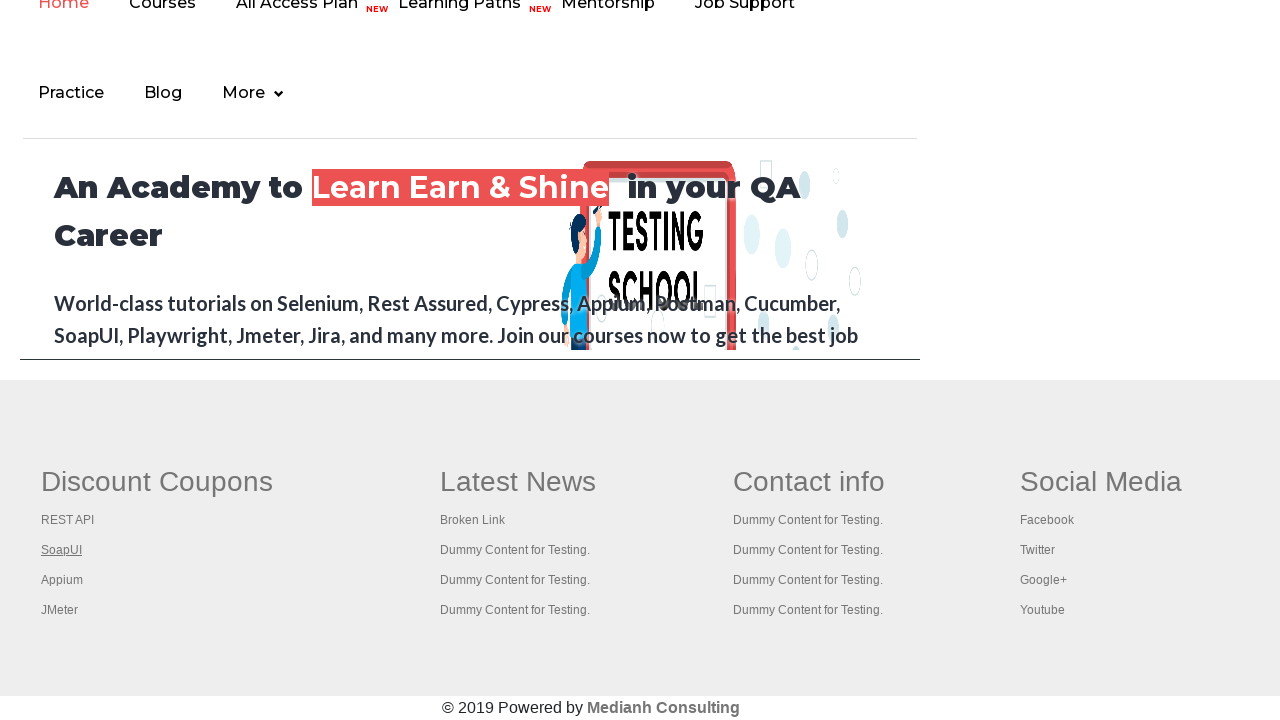

Waited for new tab to open (link 2)
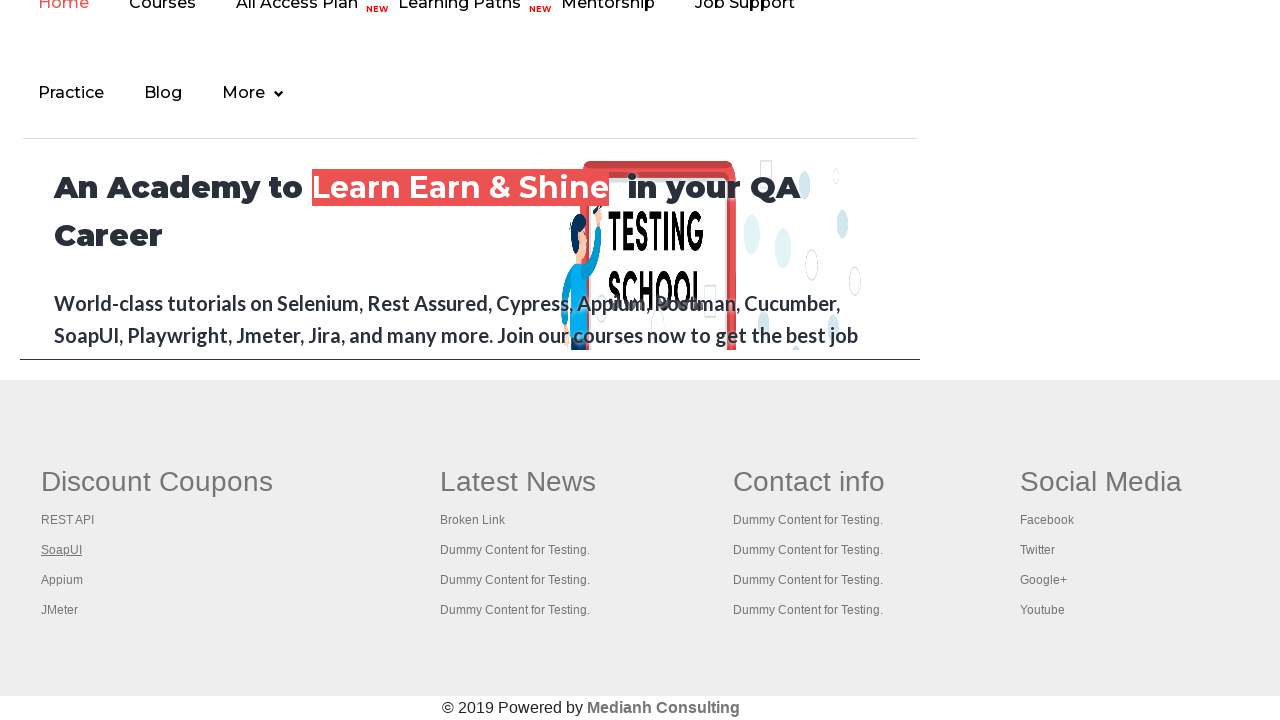

Opened footer link 3 in new tab using Ctrl+Click at (62, 580) on #gf-BIG >> xpath=//table/tbody/tr/td[1]/ul >> a >> nth=3
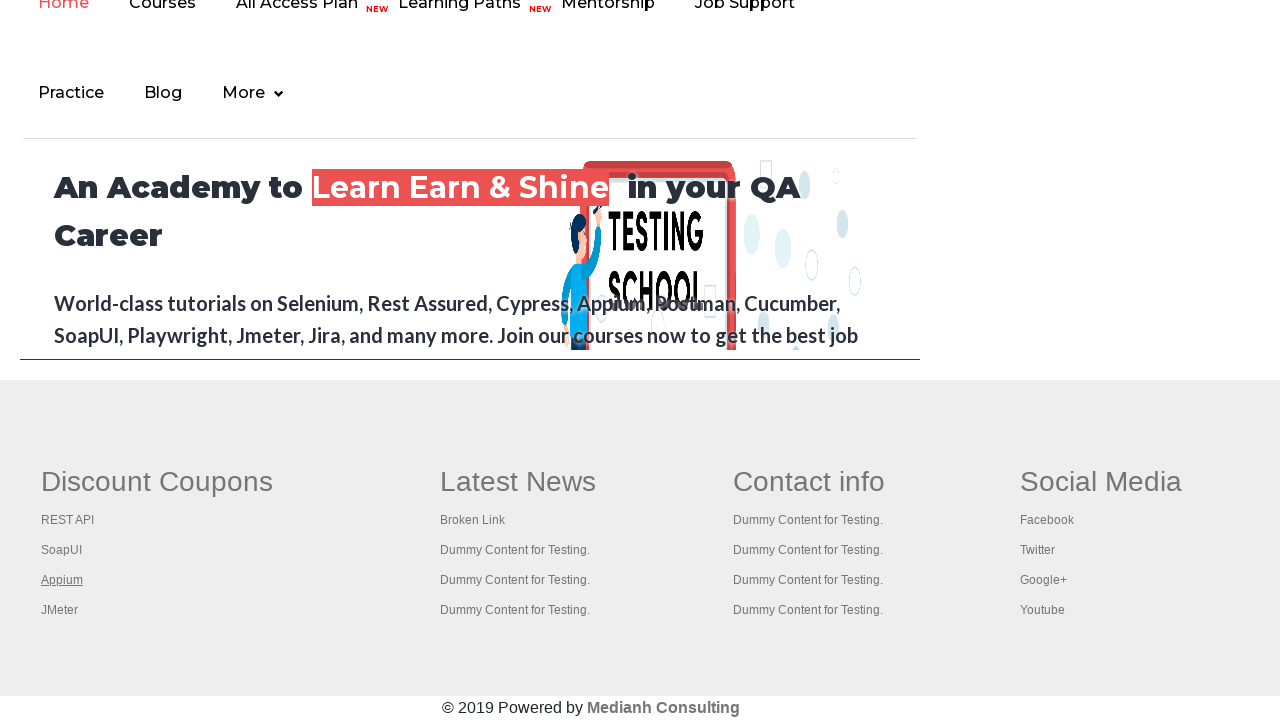

Waited for new tab to open (link 3)
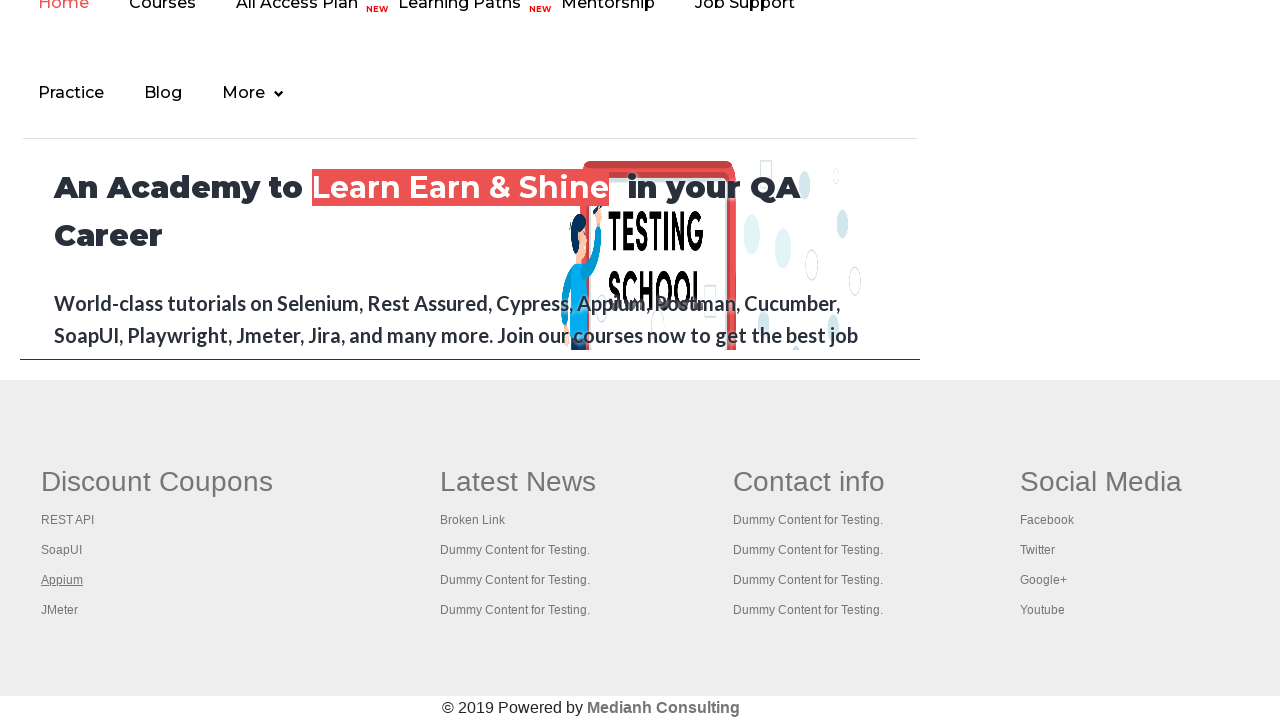

Opened footer link 4 in new tab using Ctrl+Click at (60, 610) on #gf-BIG >> xpath=//table/tbody/tr/td[1]/ul >> a >> nth=4
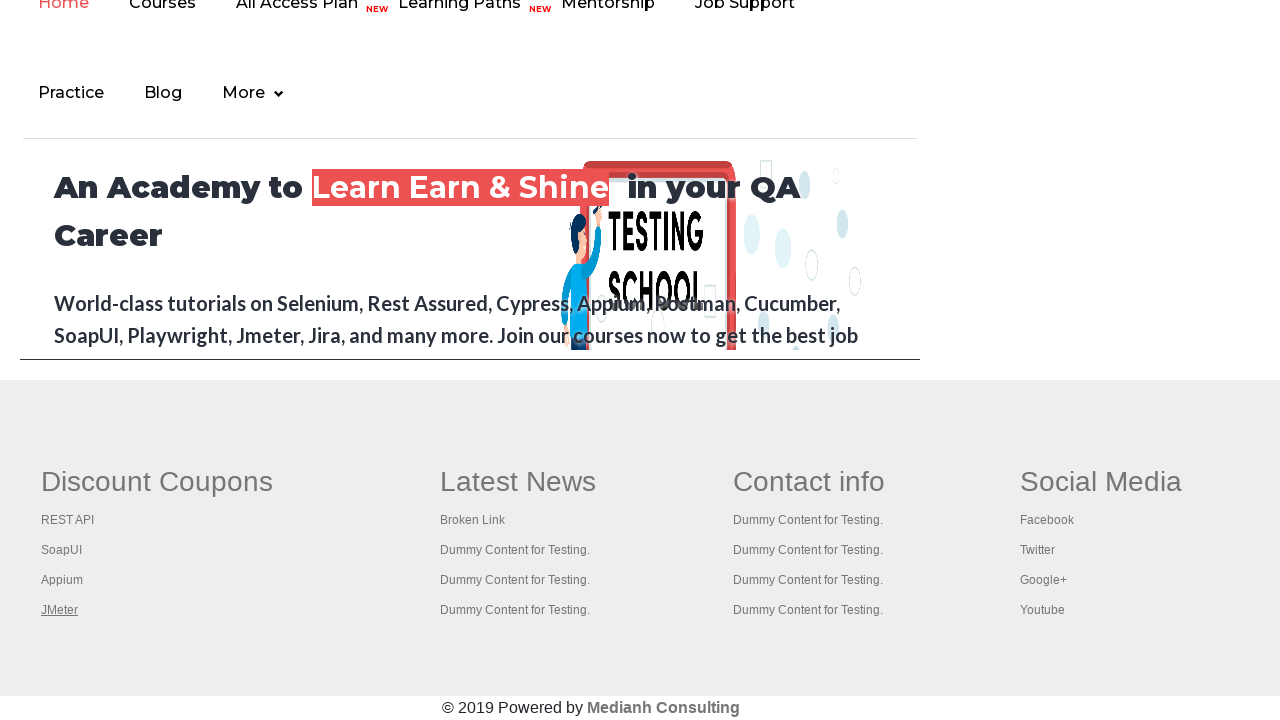

Waited for new tab to open (link 4)
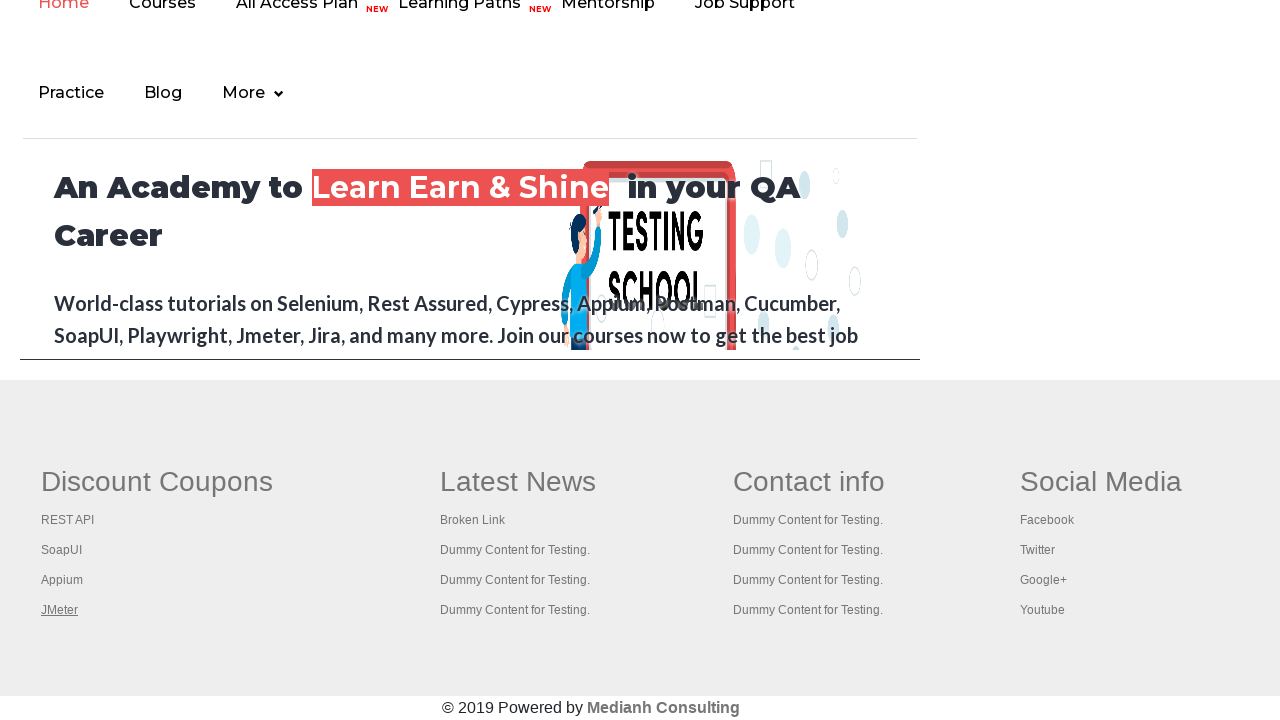

Retrieved all open pages/tabs from context
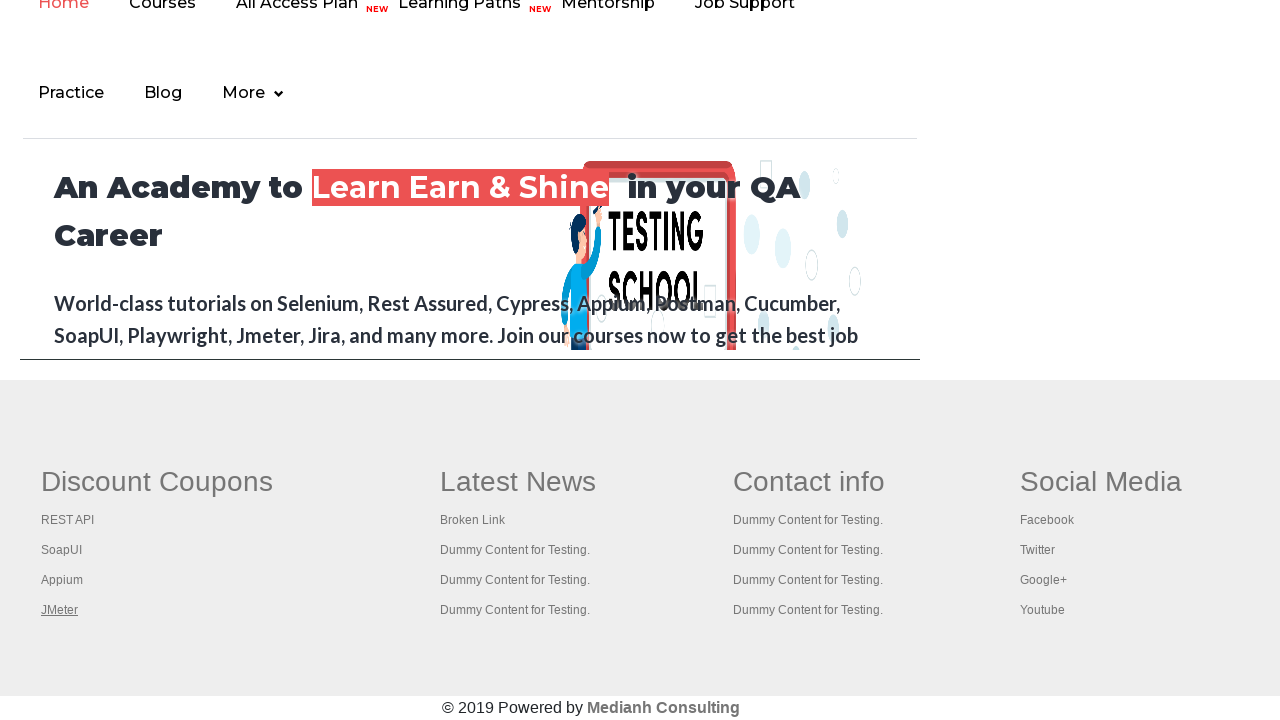

Verified page title: Practice Page
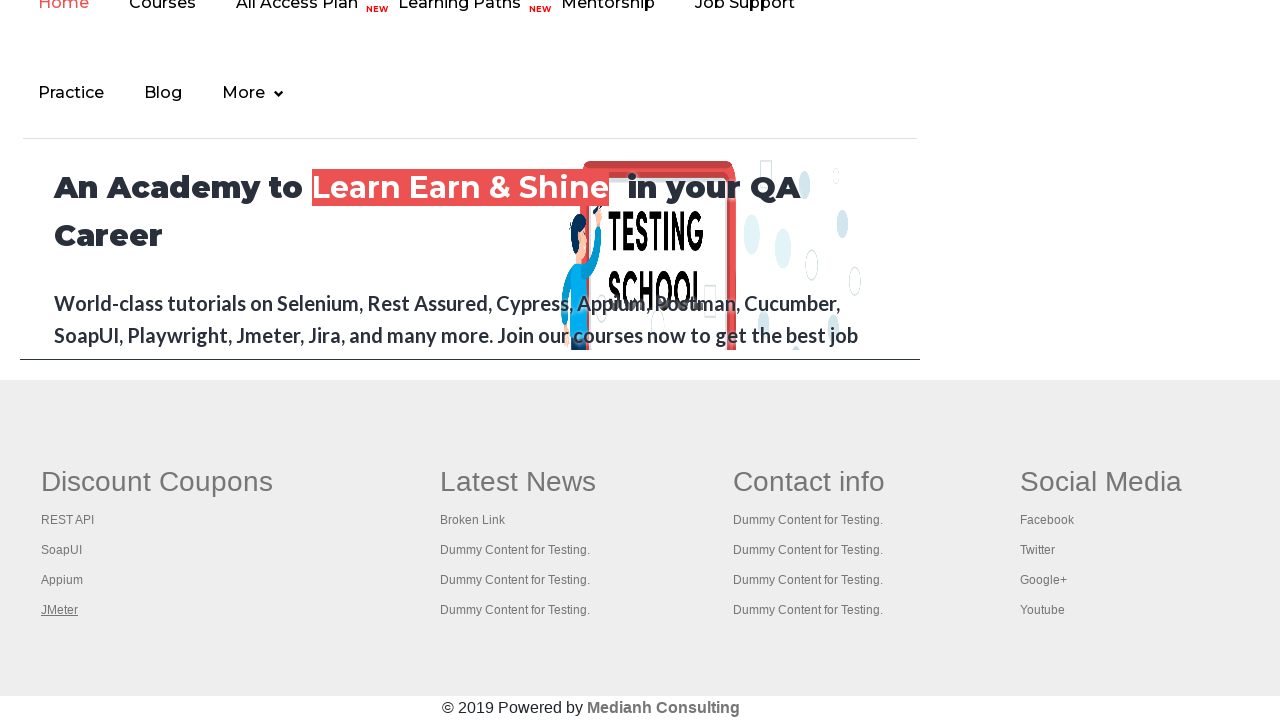

Verified page title: REST API Tutorial
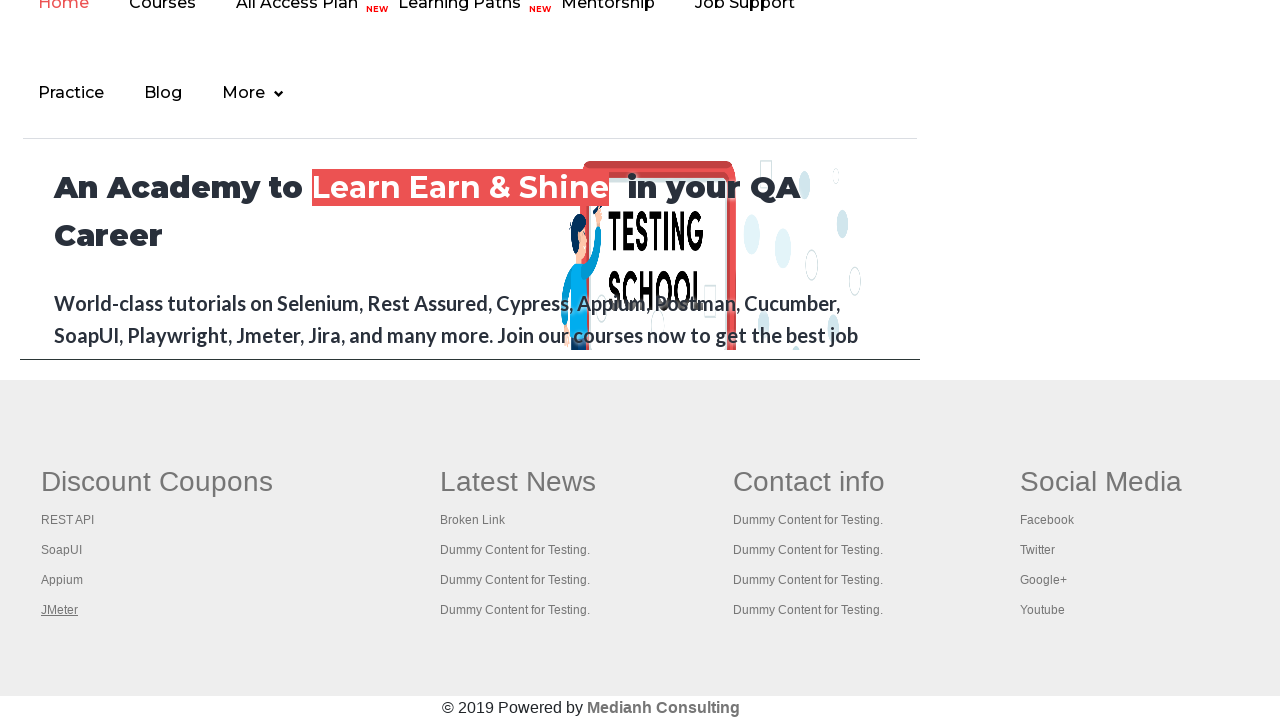

Verified page title: The World’s Most Popular API Testing Tool | SoapUI
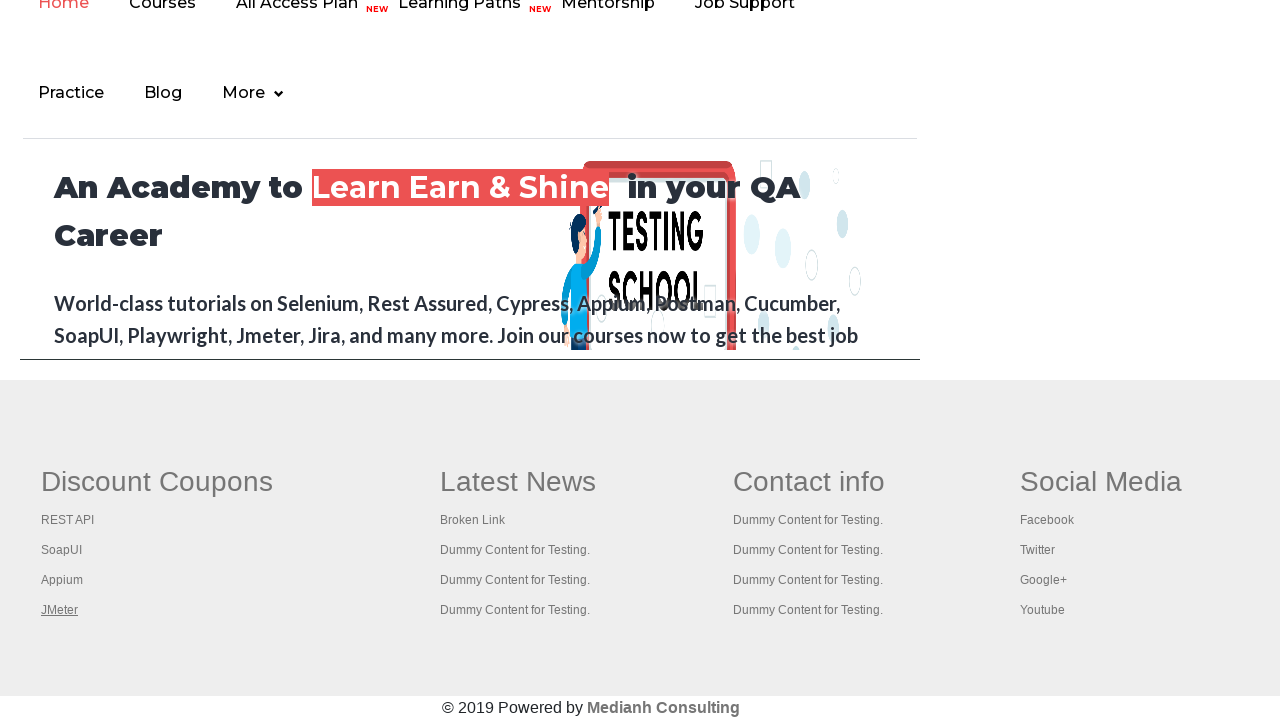

Verified page title: Appium tutorial for Mobile Apps testing | RahulShetty Academy | Rahul
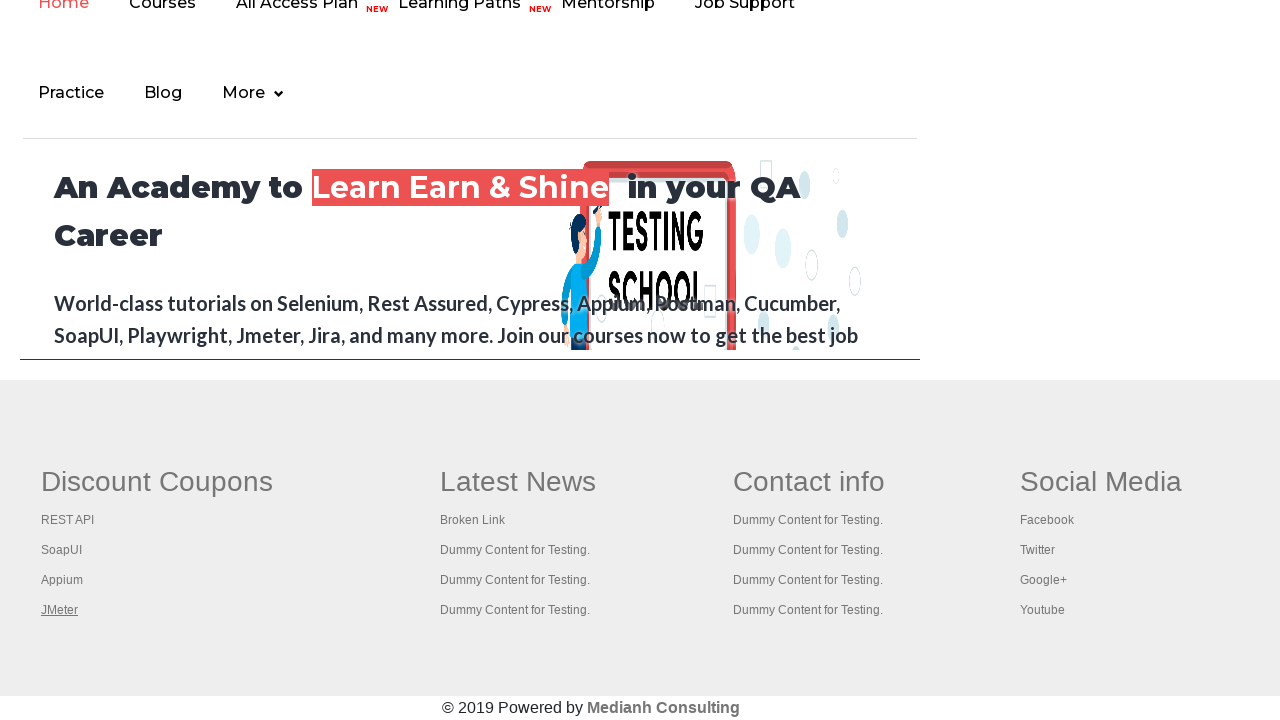

Verified page title: Apache JMeter - Apache JMeter™
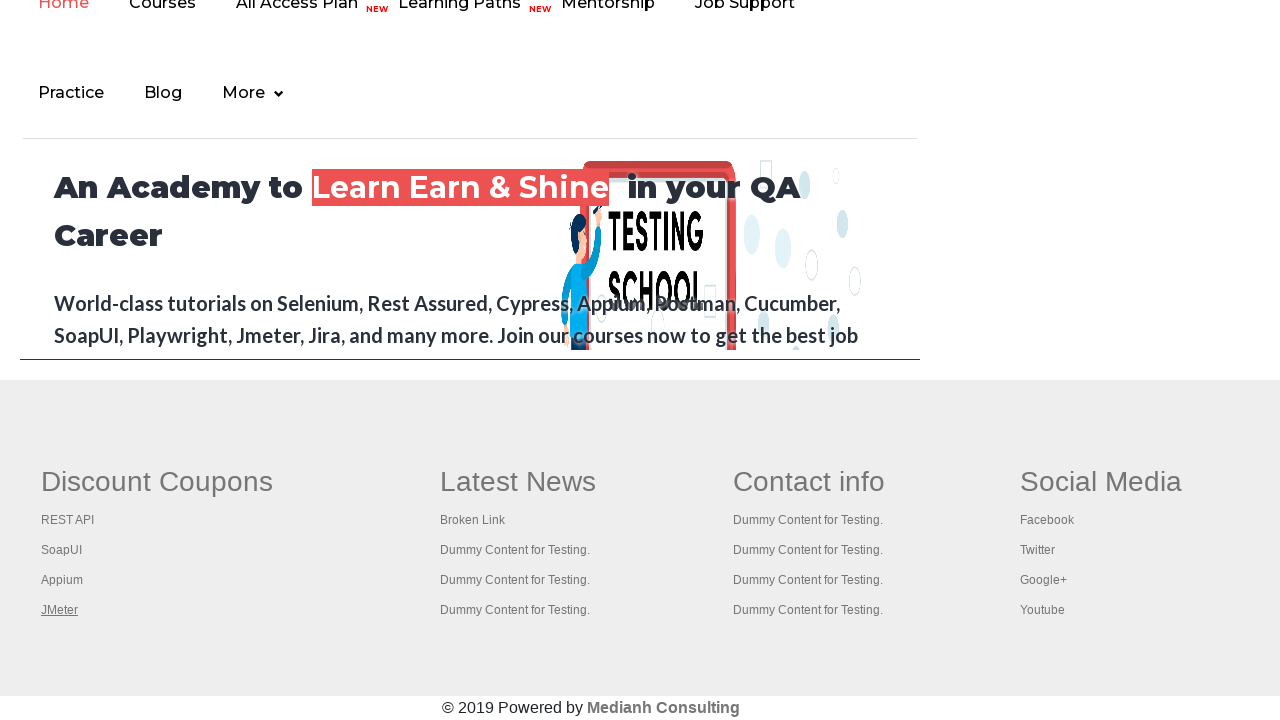

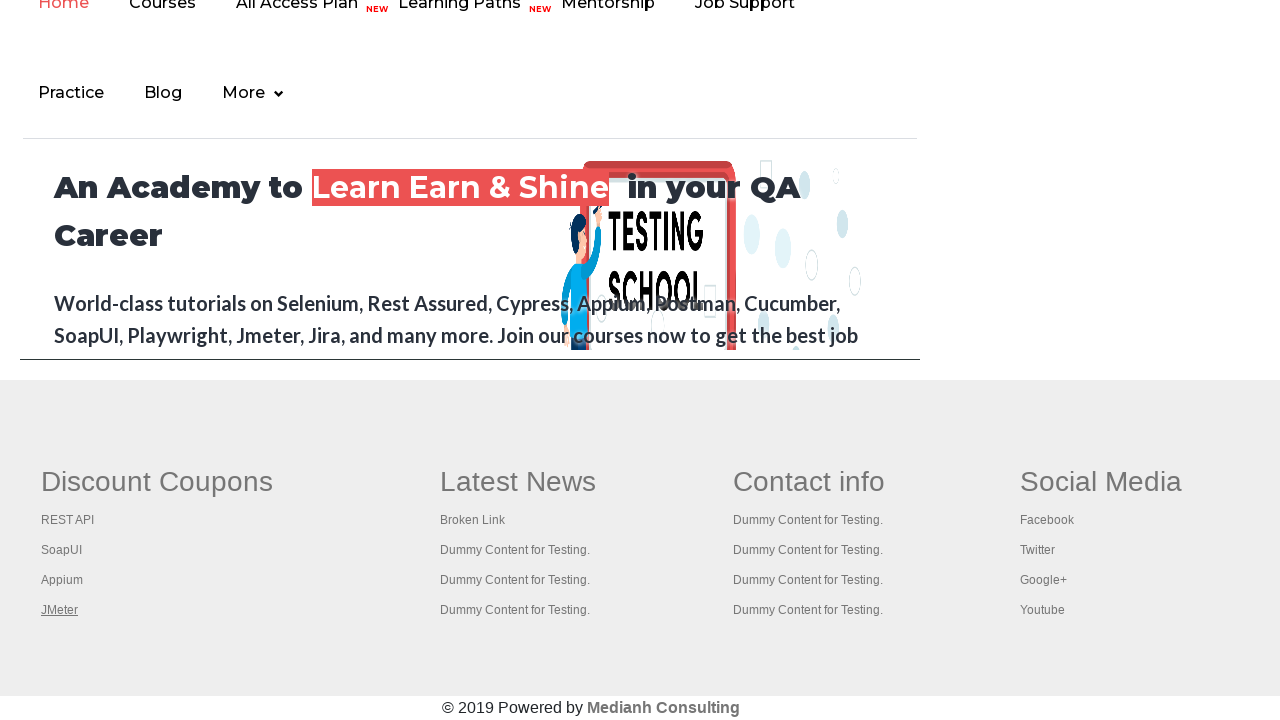